Tests the dynamic controls functionality by verifying a textbox is initially disabled, clicking the Enable button, and confirming the textbox becomes enabled with a success message

Starting URL: https://the-internet.herokuapp.com/dynamic_controls

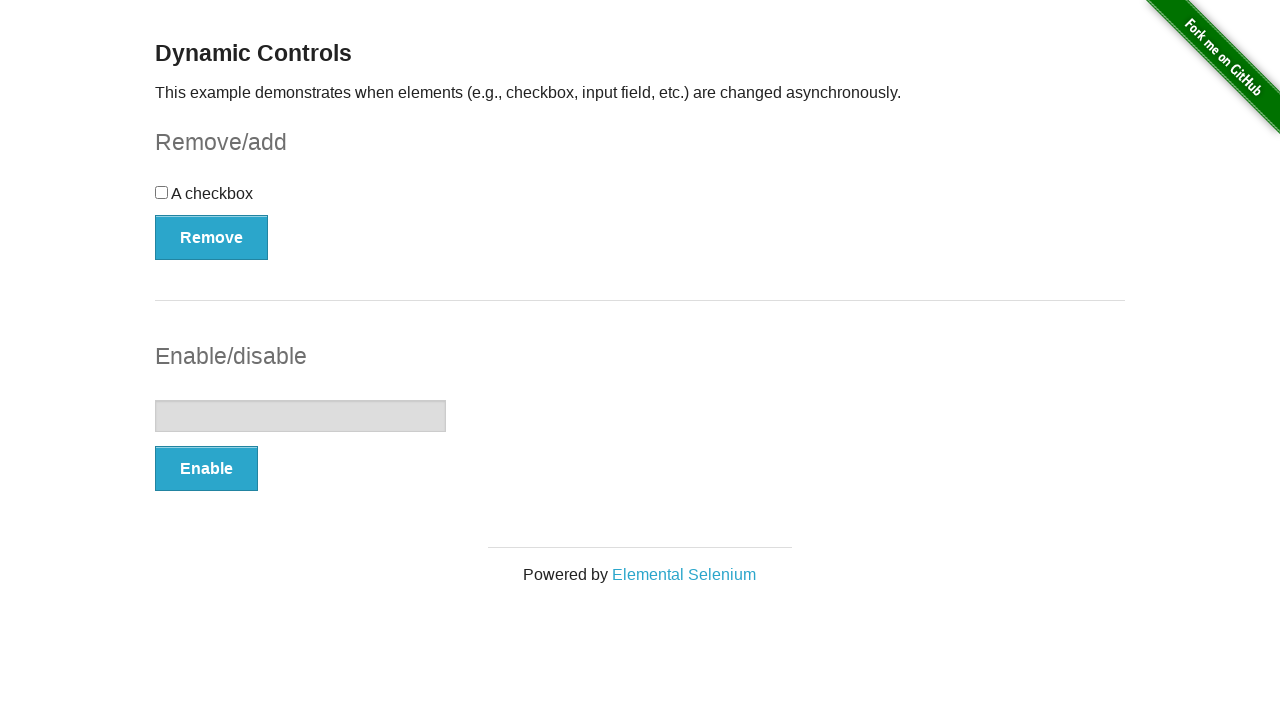

Verified textbox is initially disabled
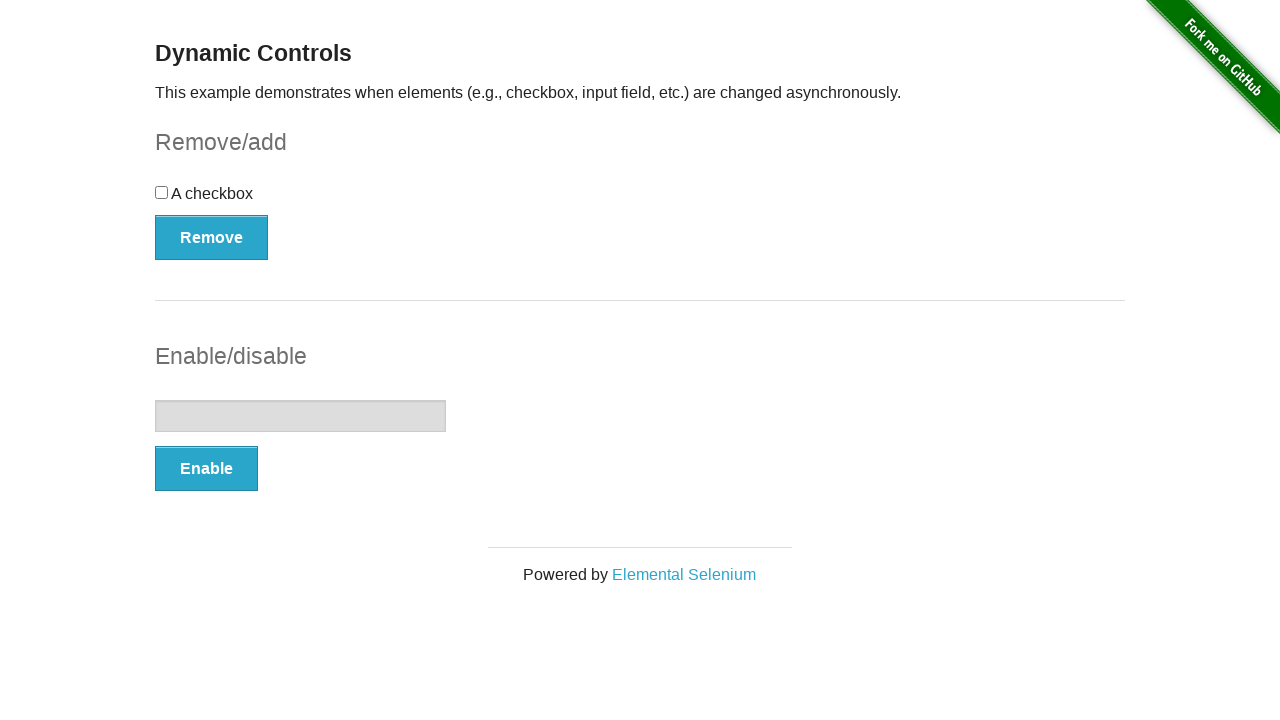

Clicked Enable button at (206, 469) on (//button[@type='button'])[2]
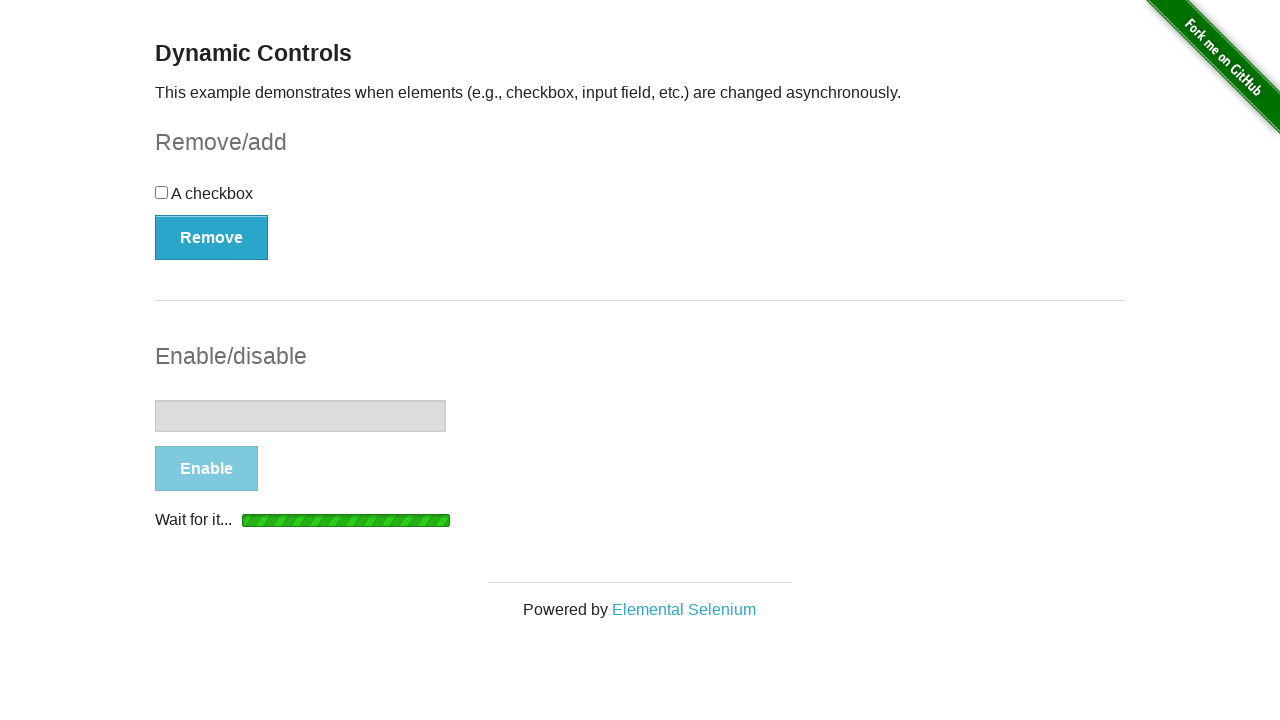

Textbox became enabled
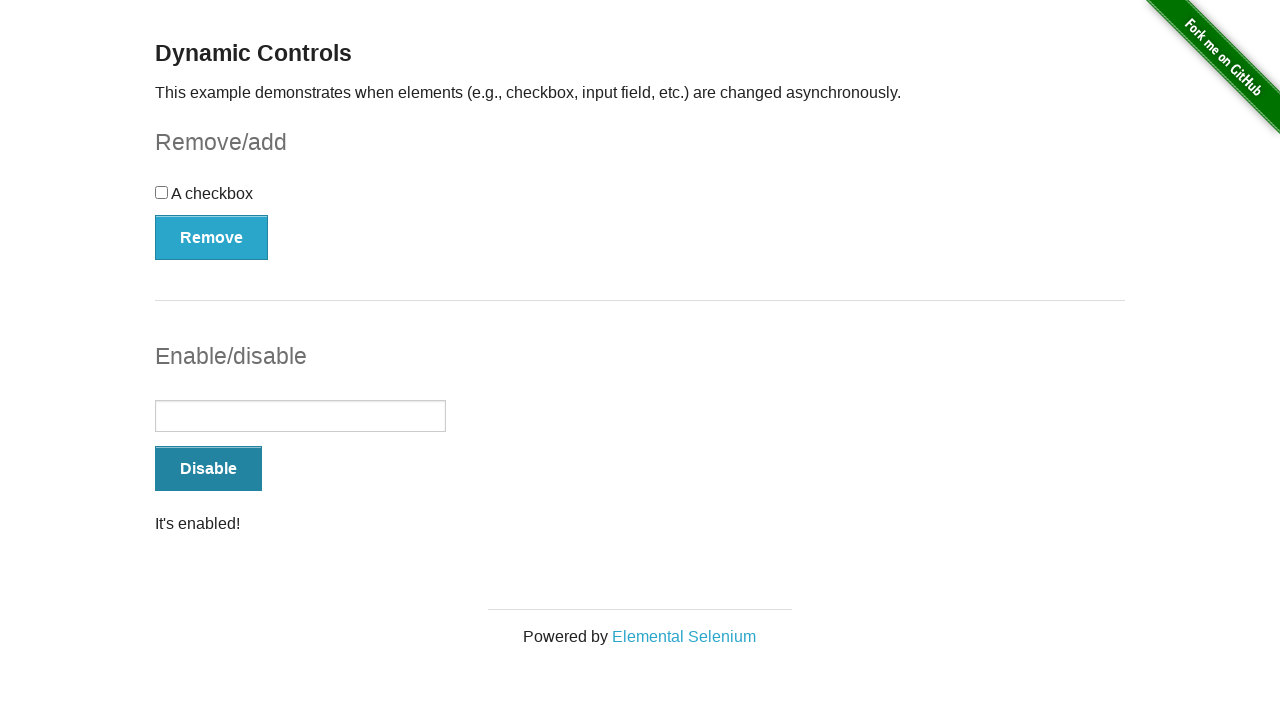

Verified success message is displayed
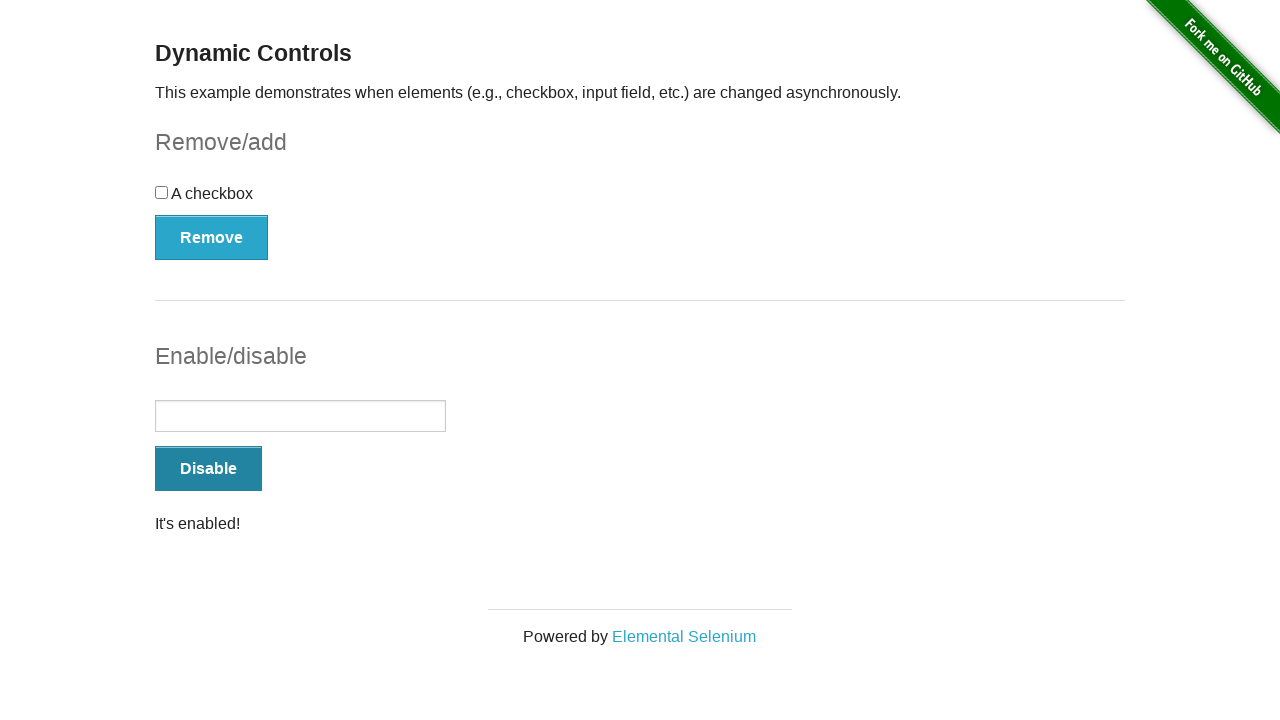

Verified textbox is now enabled
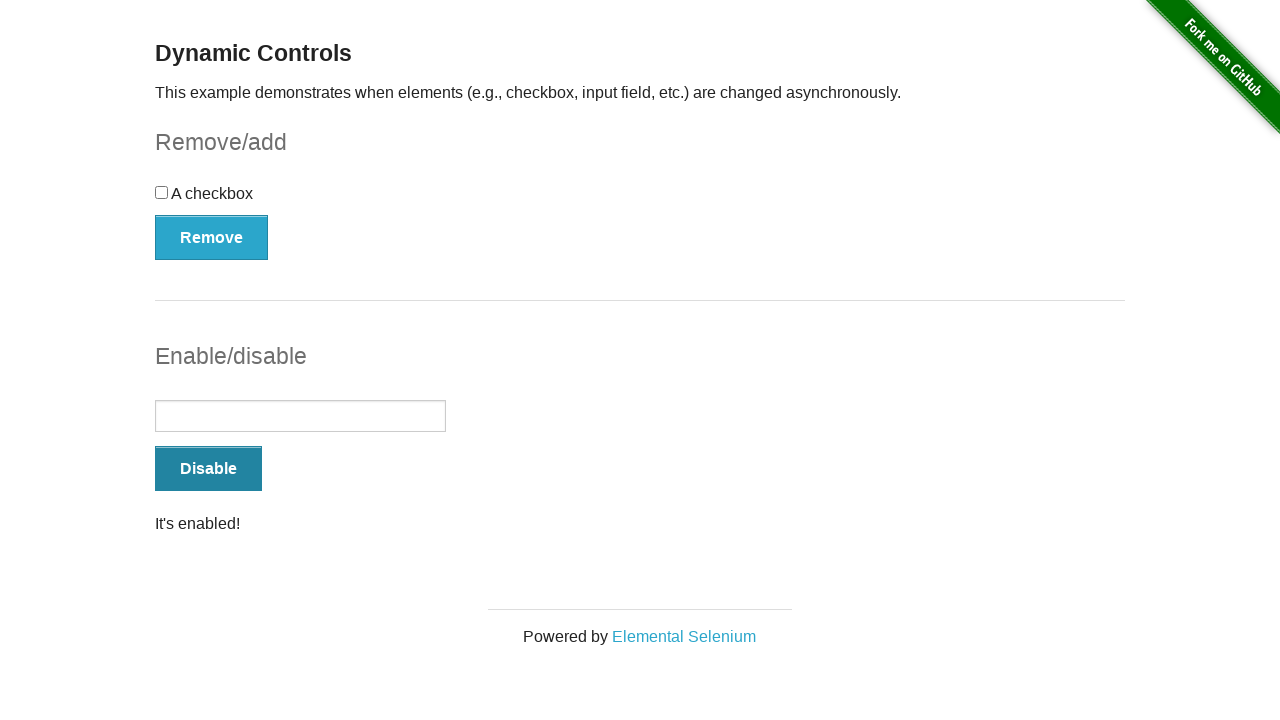

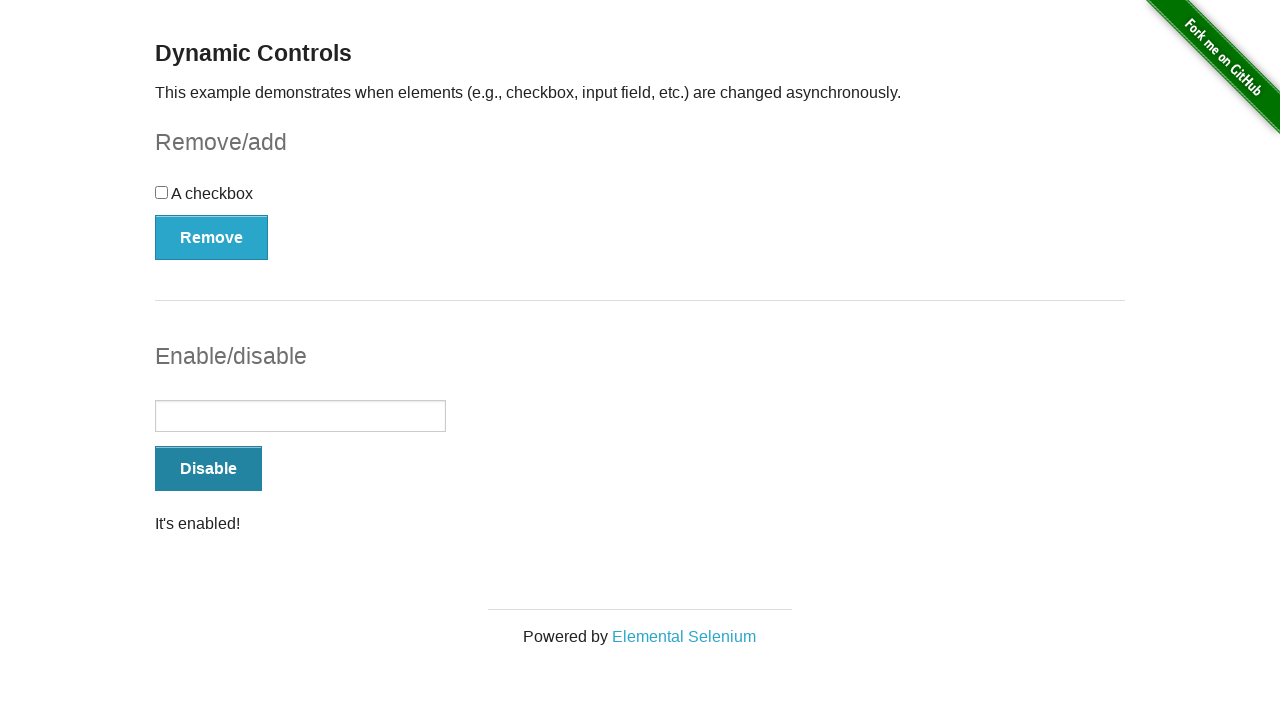